Tests dynamic properties by waiting for a button to become clickable after a delay

Starting URL: https://demoqa.com/dynamic-properties

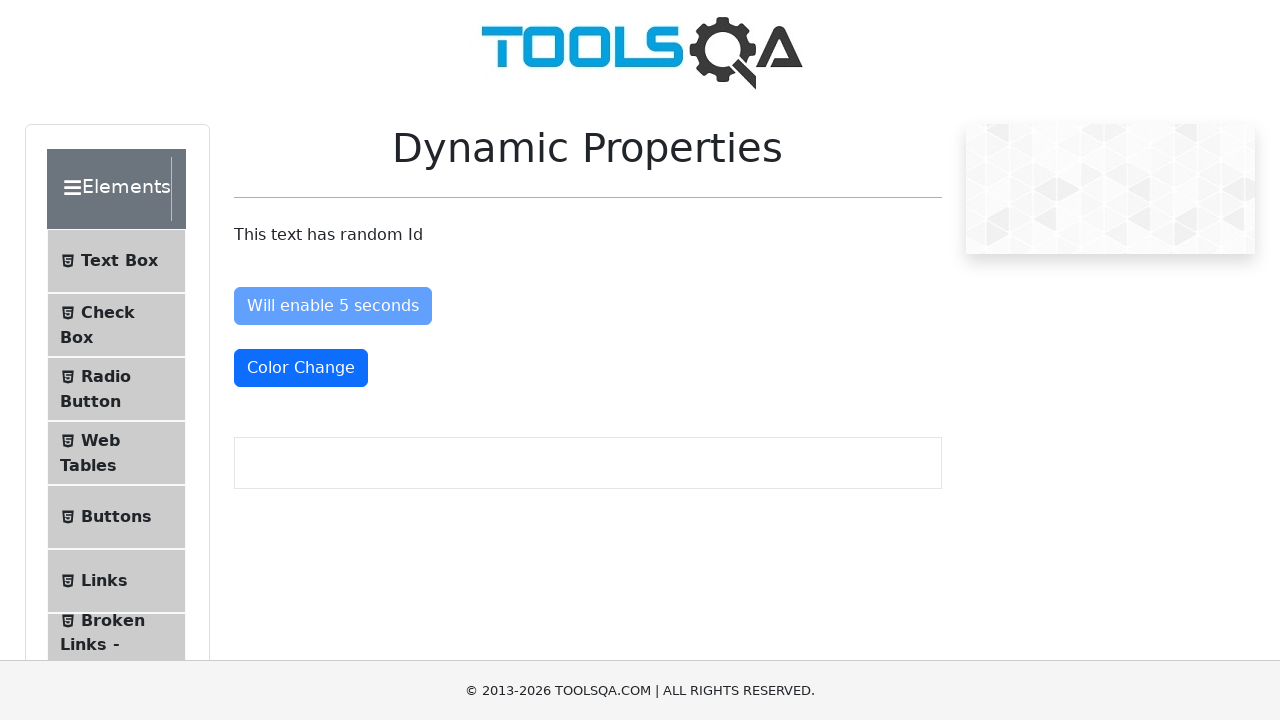

Waited for enable button to become clickable after delay
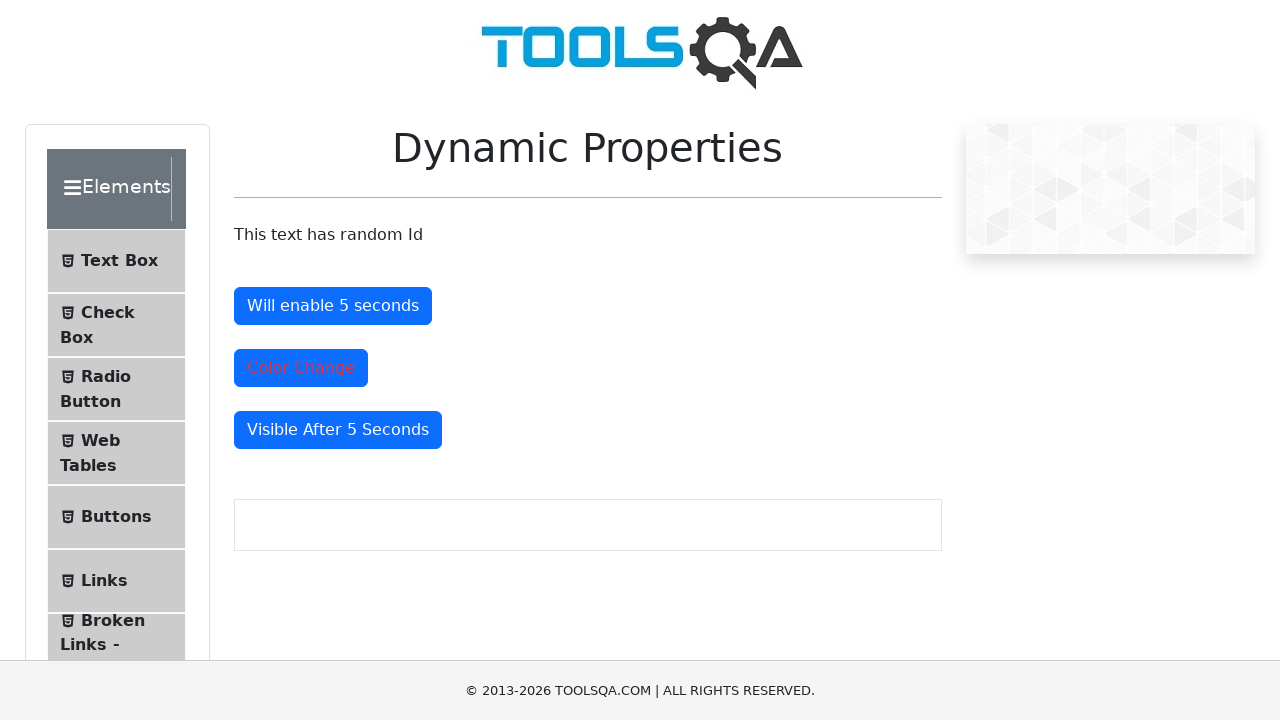

Clicked the enabled button at (333, 306) on #enableAfter
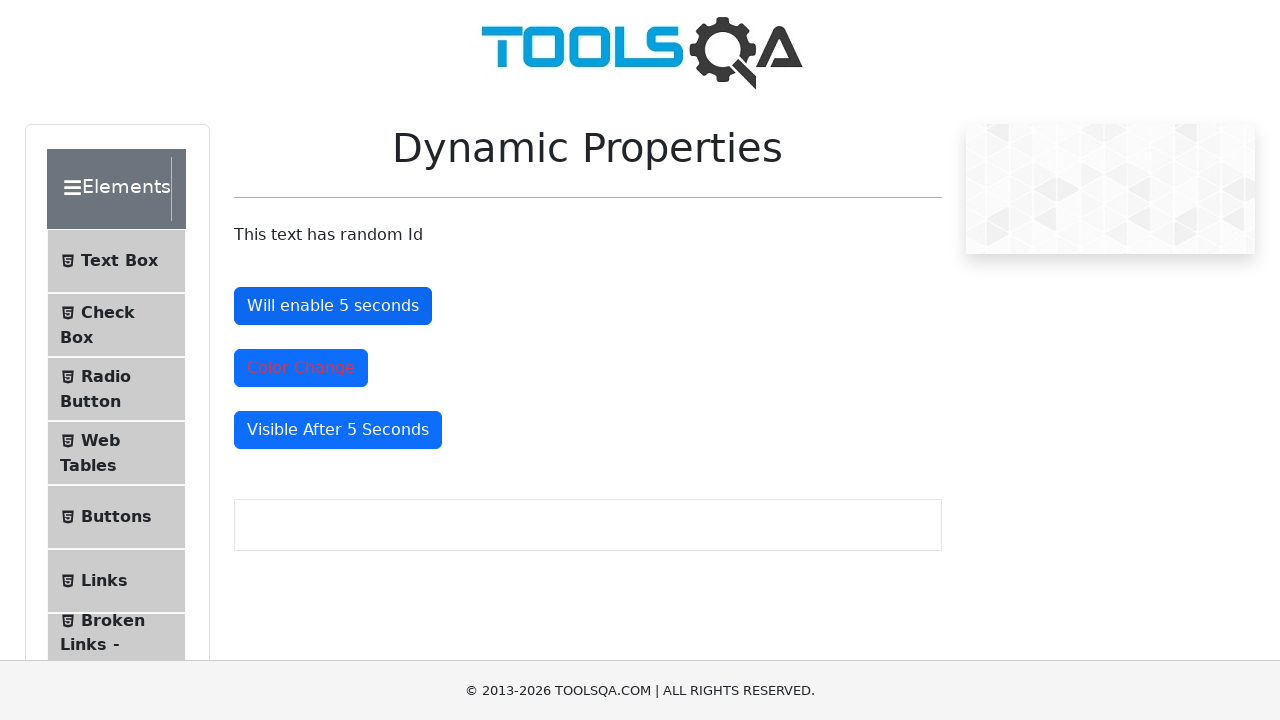

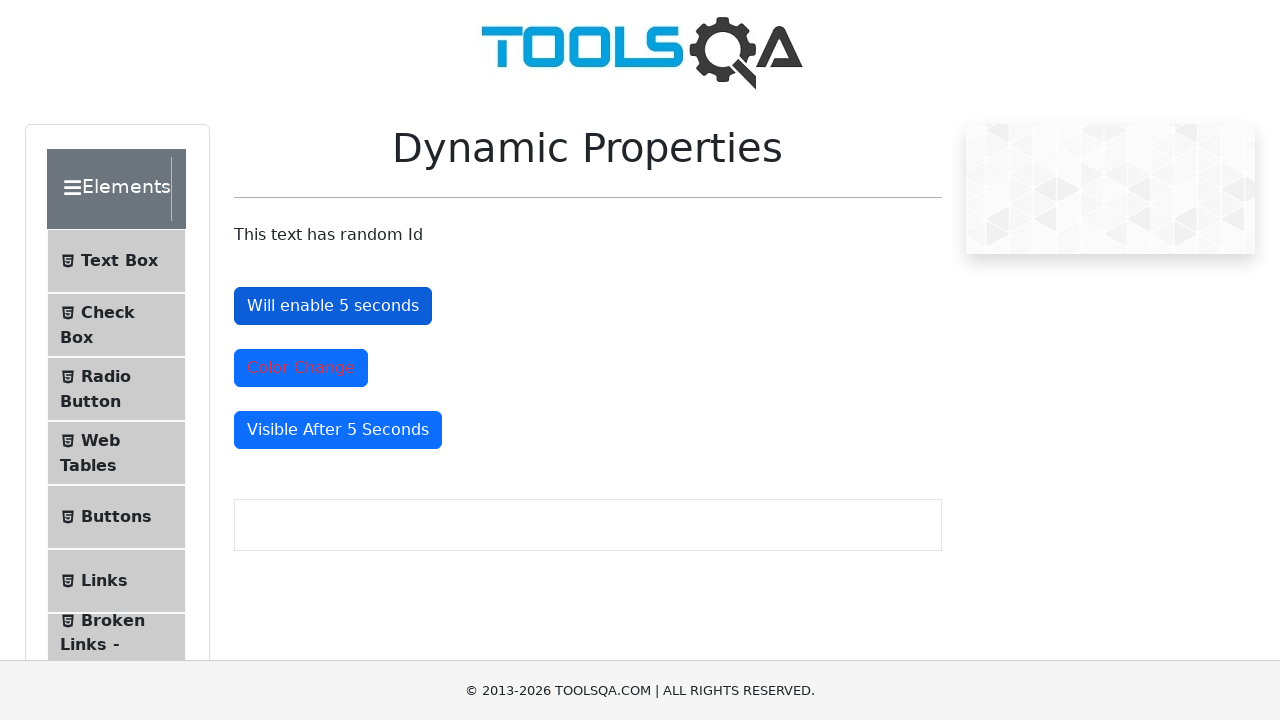